Tests dynamic controls by toggling a checkbox's presence and enabling/disabling a text input field

Starting URL: https://the-internet.herokuapp.com/dynamic_controls

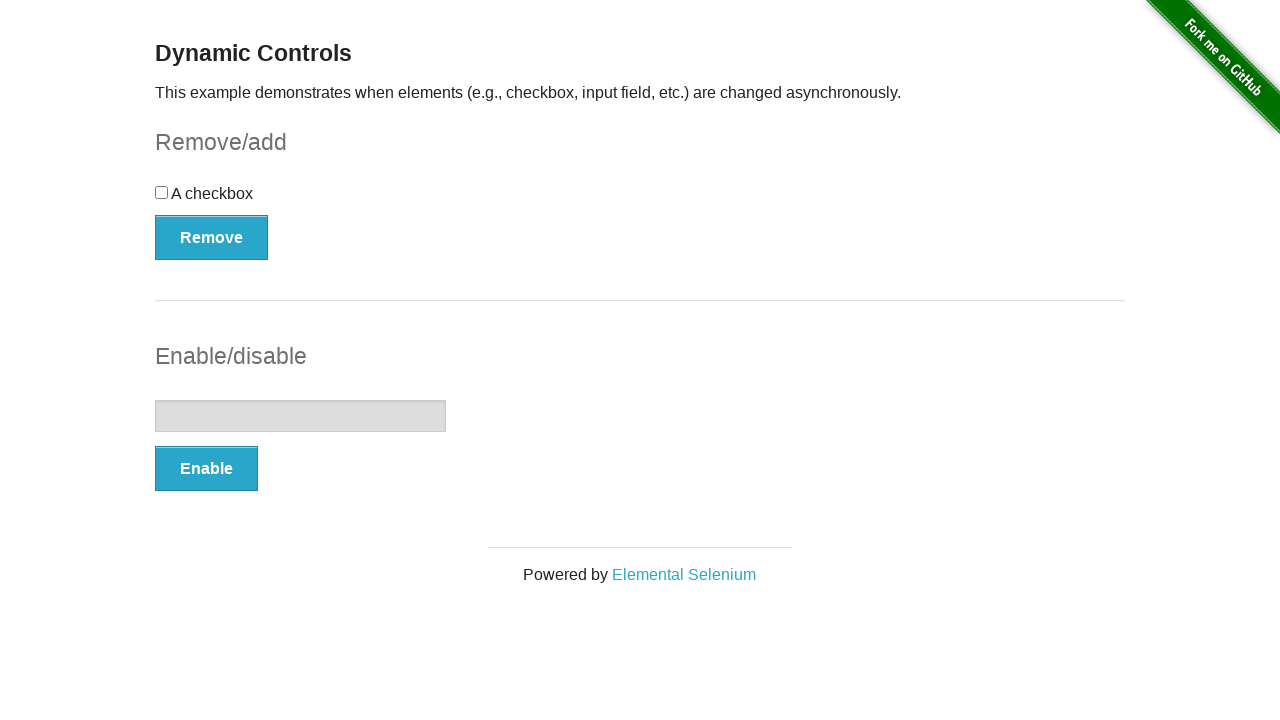

Clicked checkbox to toggle its state at (162, 192) on #checkbox > input[type=checkbox]
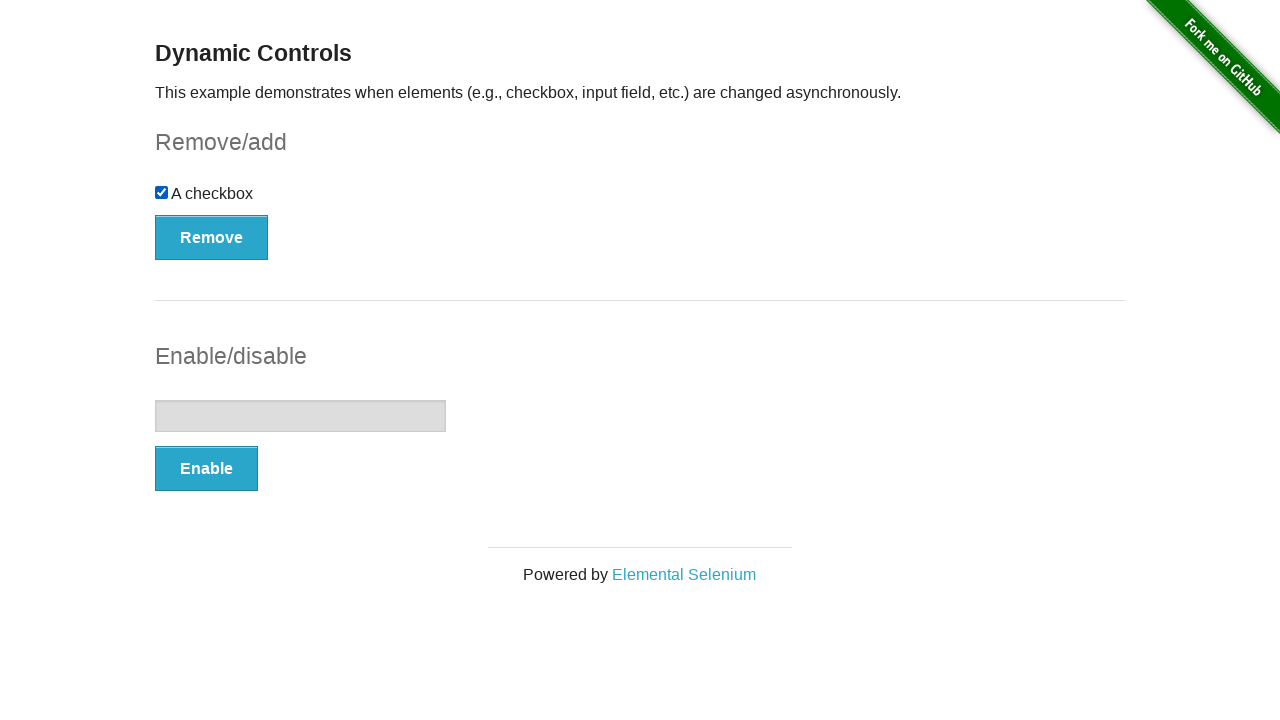

Clicked Remove button to remove checkbox at (212, 237) on xpath=//button[text()='Remove']
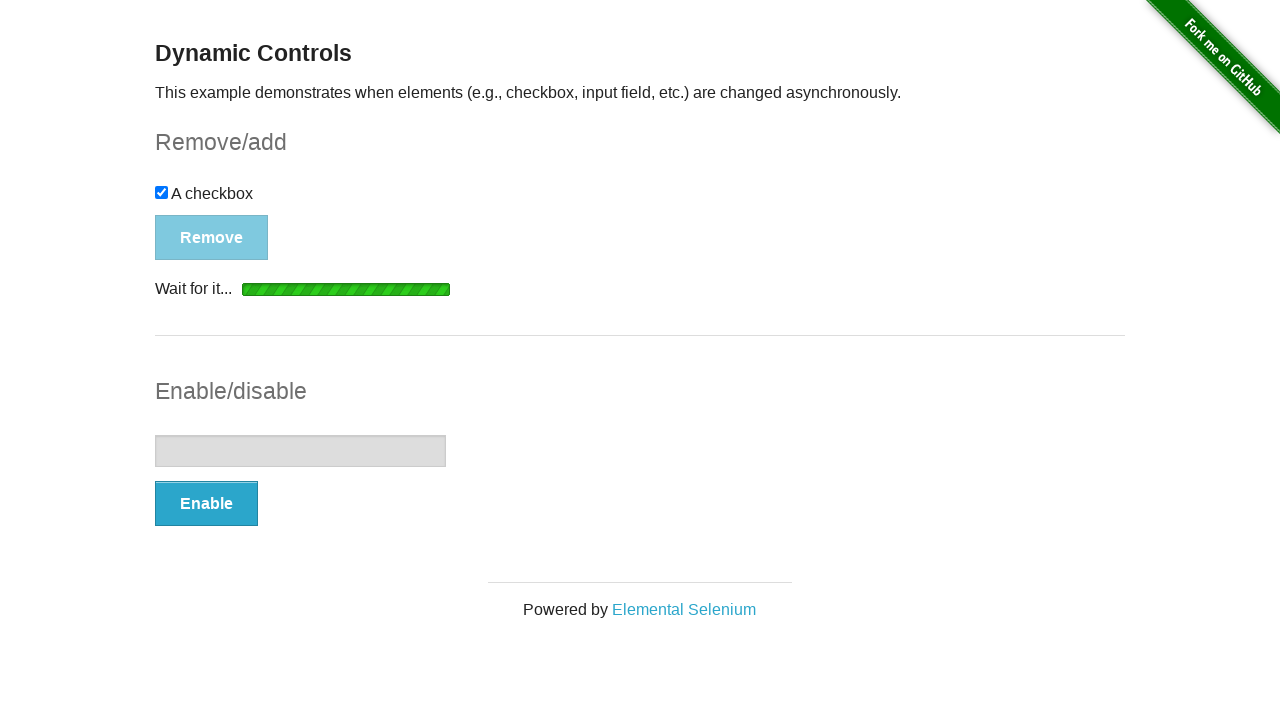

Waited for 'It's gone!' message to appear
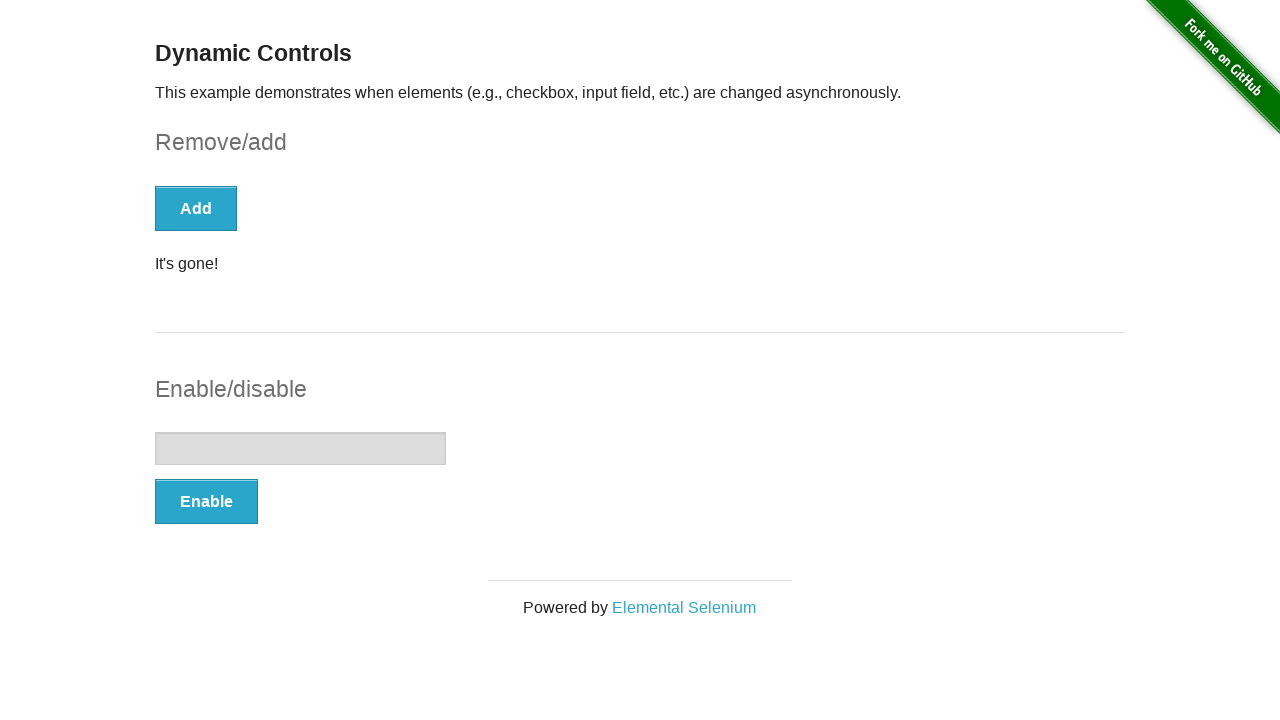

Clicked Enable button to enable text input field at (206, 501) on xpath=//button[text()='Enable']
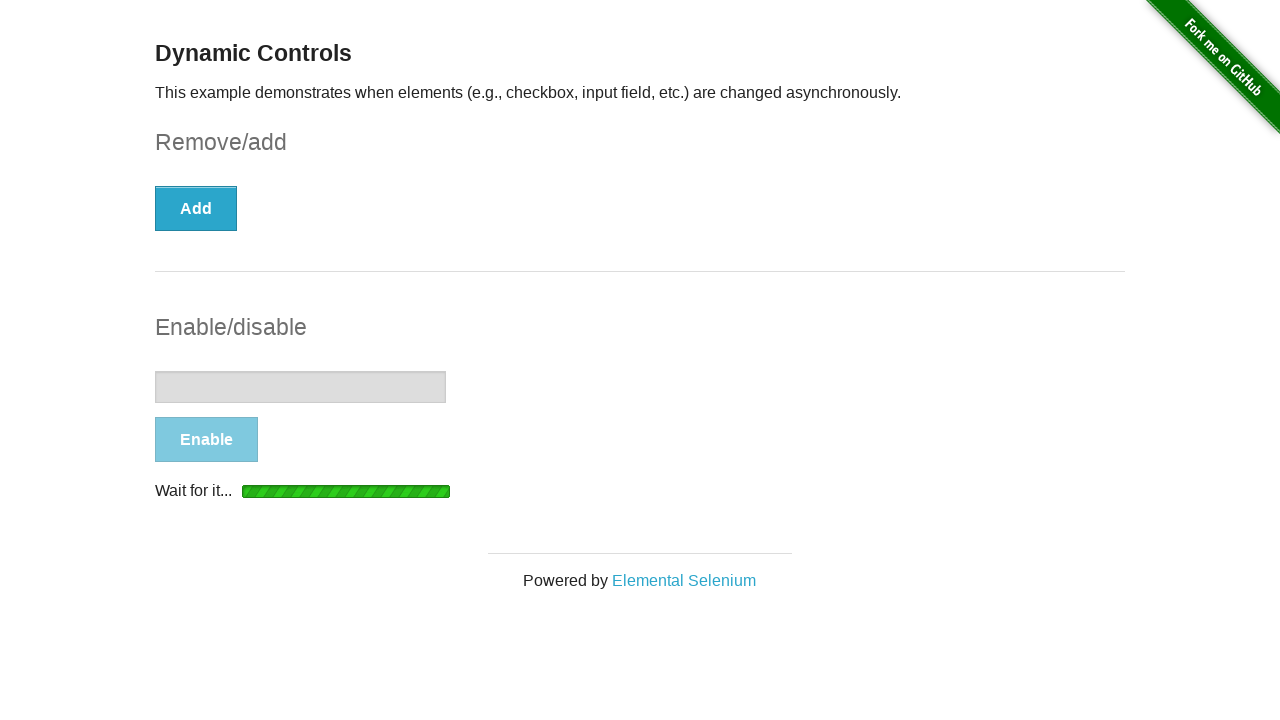

Waited for 'It's enabled!' message to appear
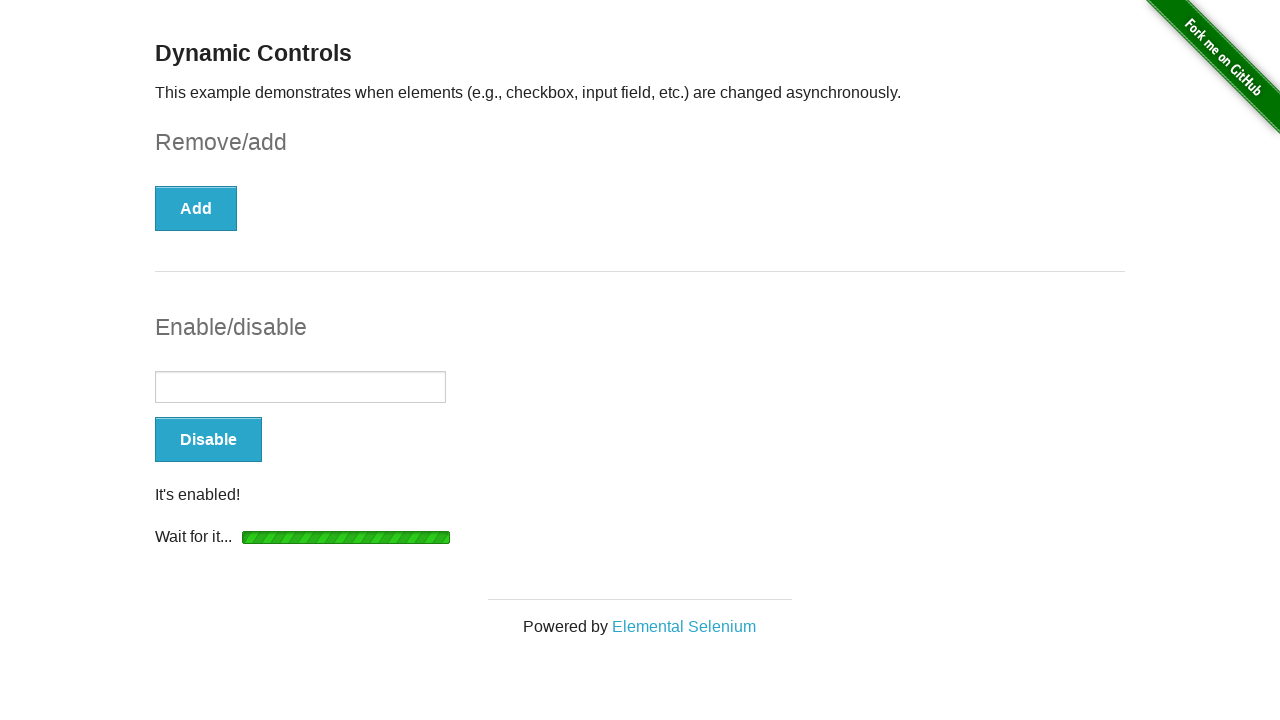

Filled text input field with 'Test input text' on //form[@id='input-example']//input
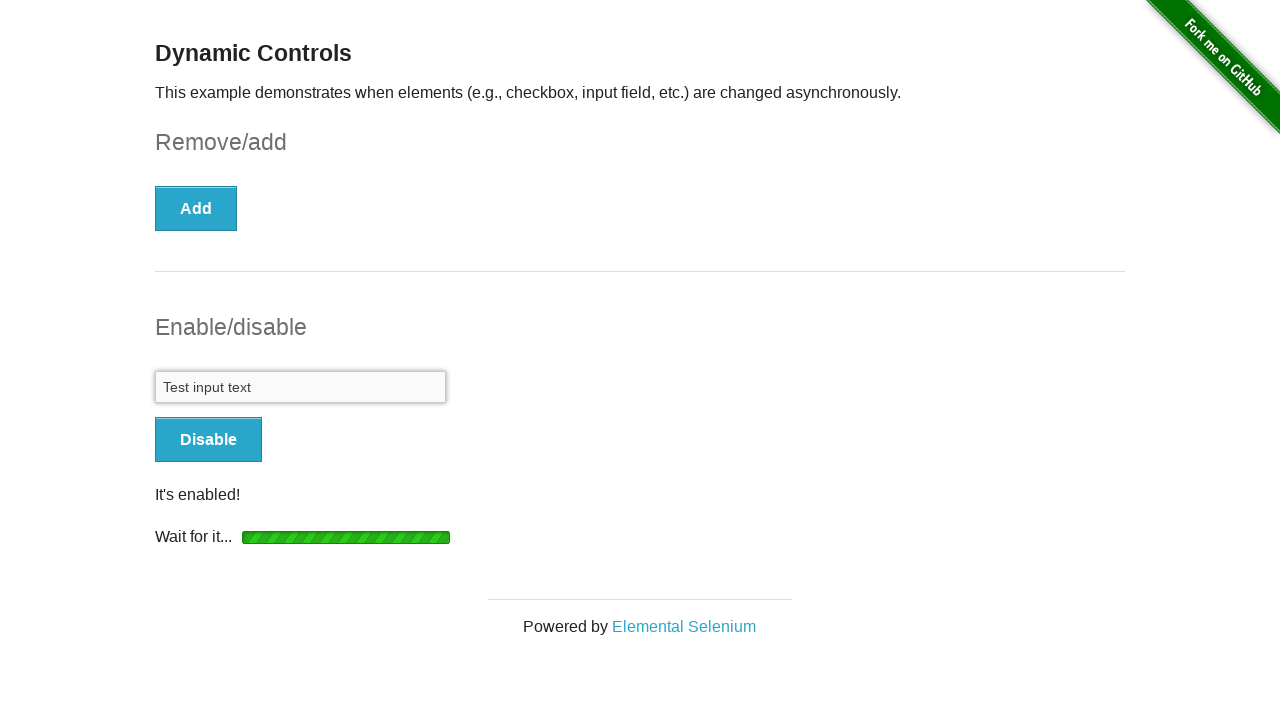

Clicked Disable button to disable text input field at (208, 440) on xpath=//button[text()='Disable']
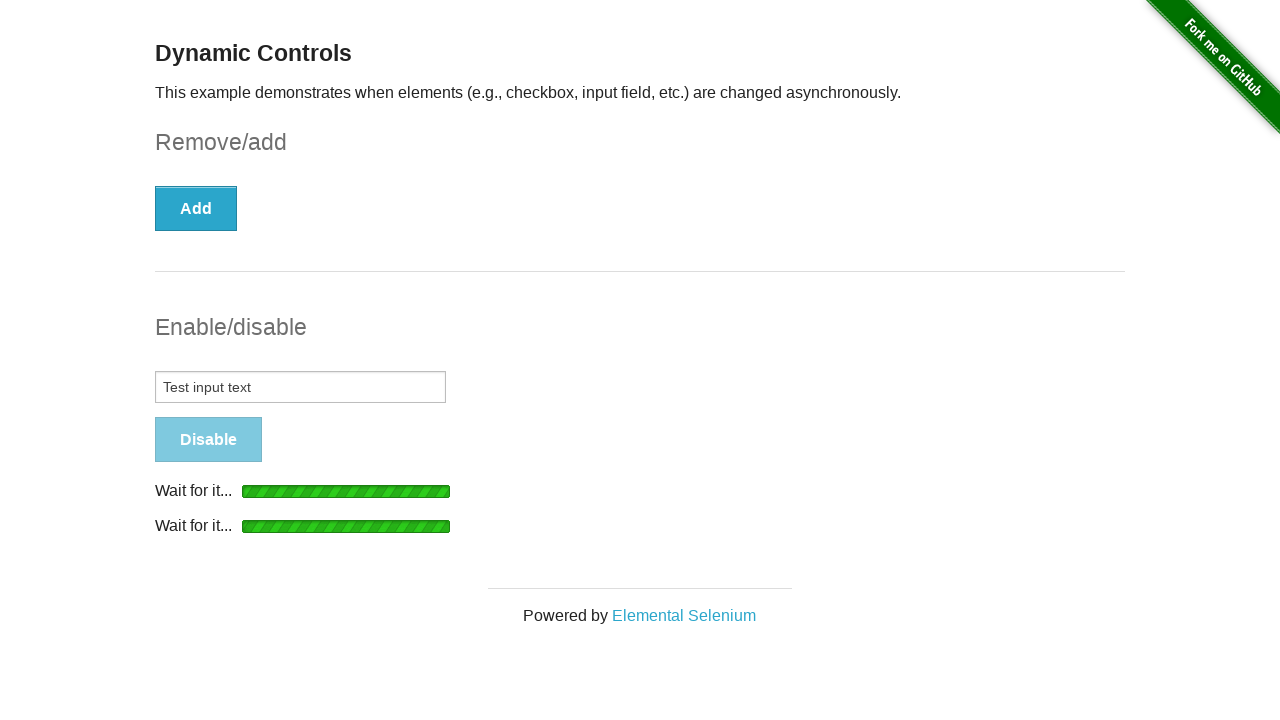

Waited for 'It's disabled!' message to appear
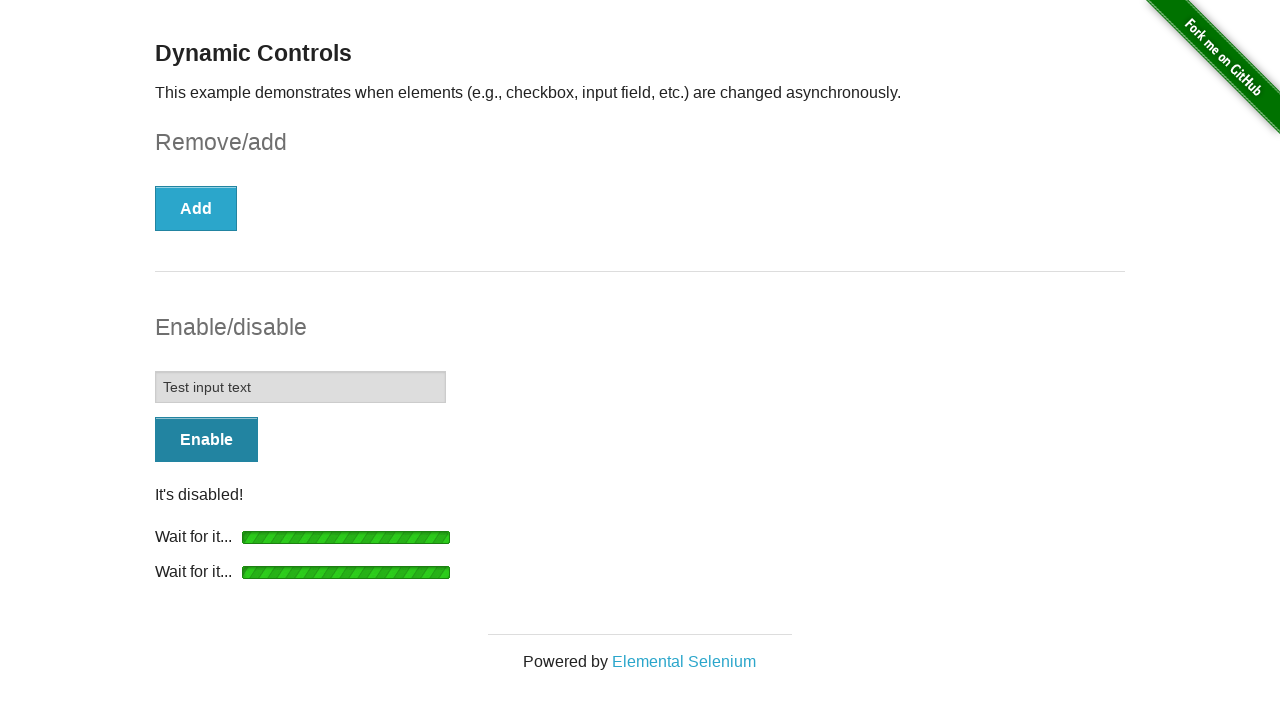

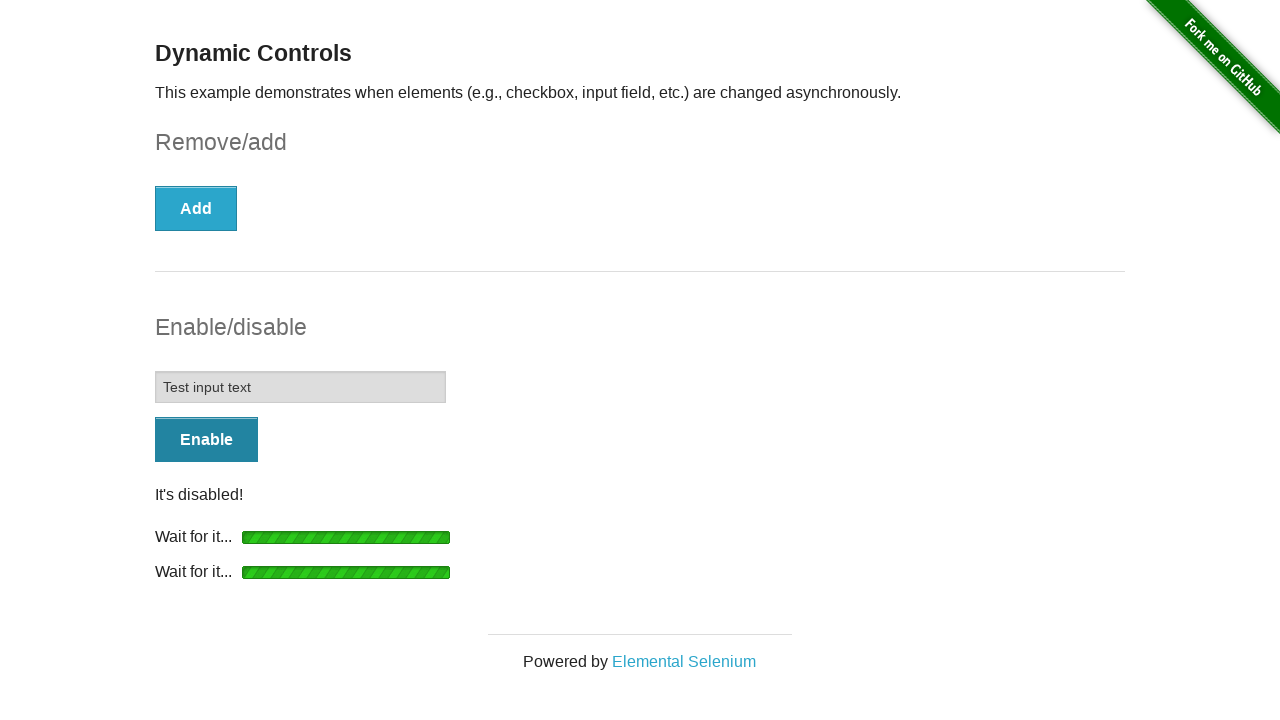